Tests the MarketPulse economic calendar by applying a country filter for United Arab Emirates, selecting a date range by choosing the latest available year and date, and interacting with the download menu to verify download options are accessible.

Starting URL: https://www.marketpulse.com/tools/economic-calendar/

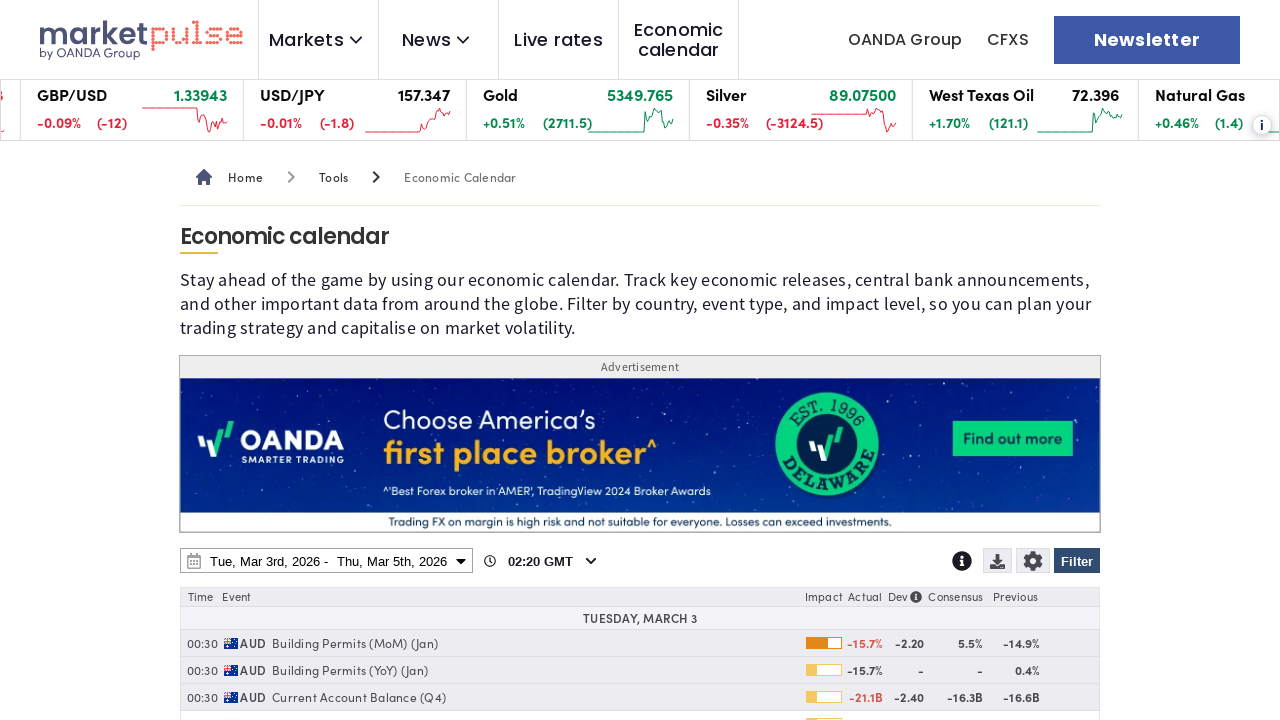

Page loaded and DOM content ready
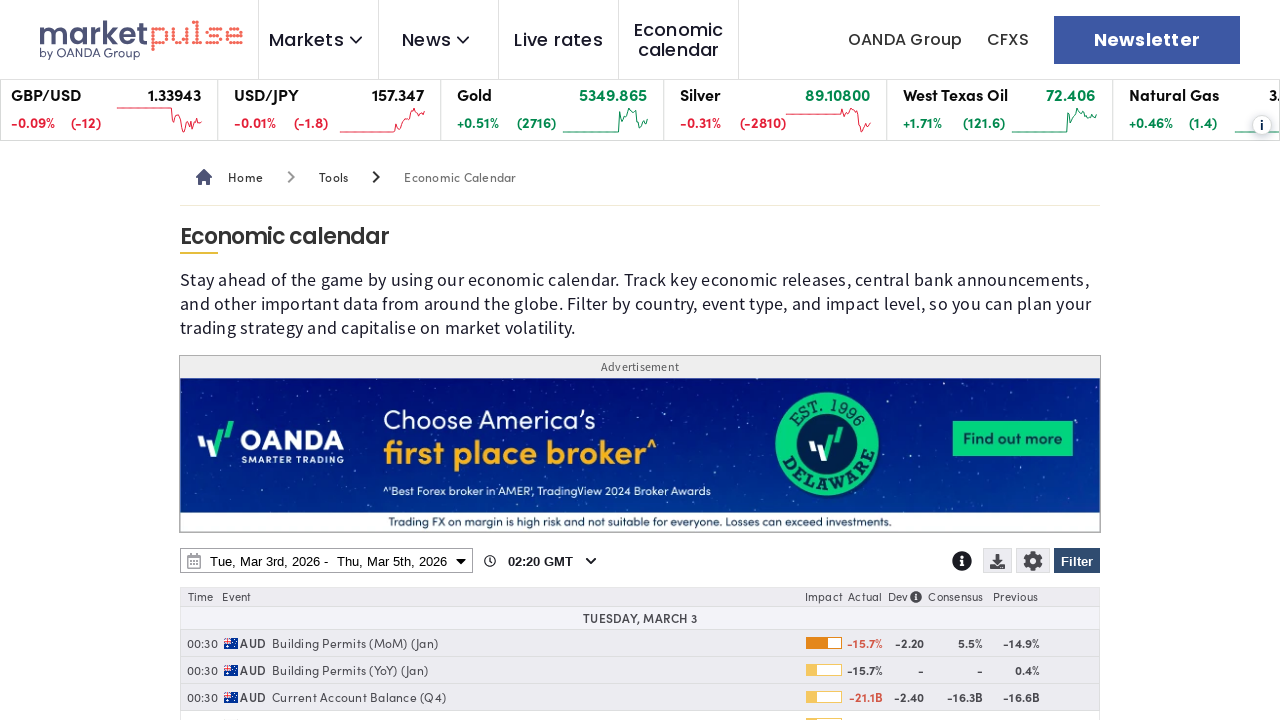

Clicked Filter button to open filter menu at (1077, 561) on internal:role=button[name="Filter"i]
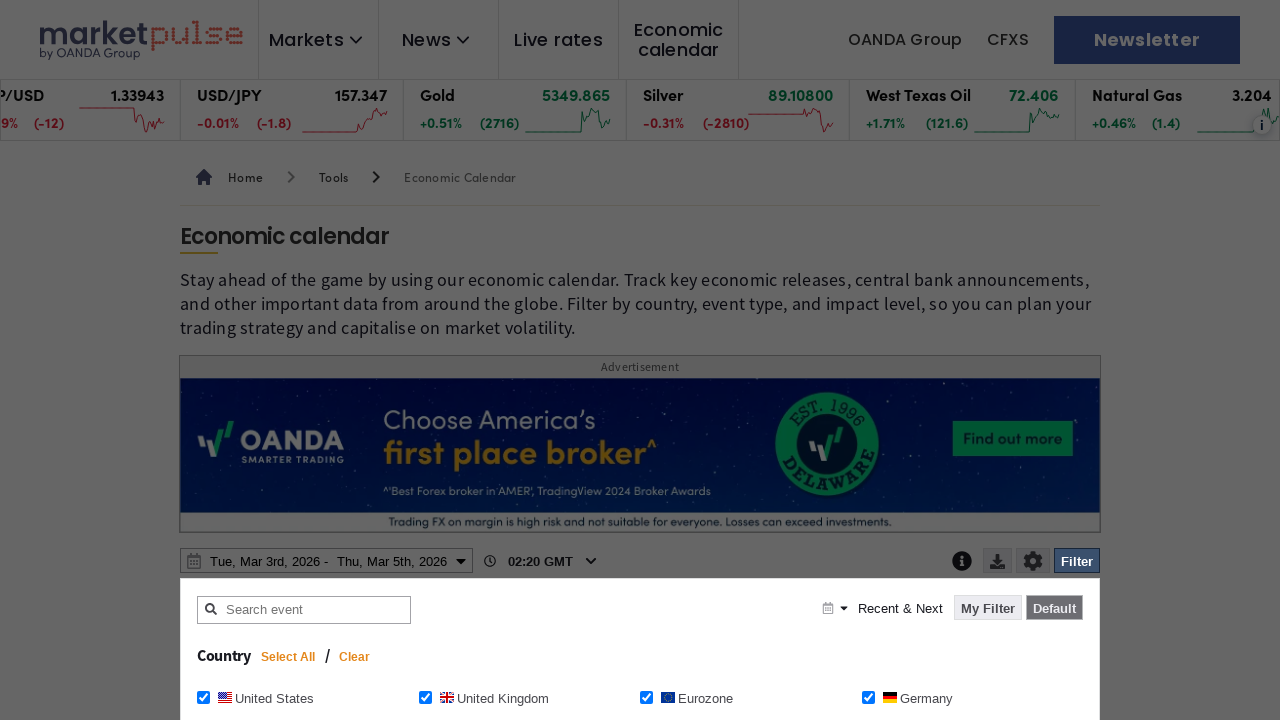

Filter menu loaded and Clear button appeared
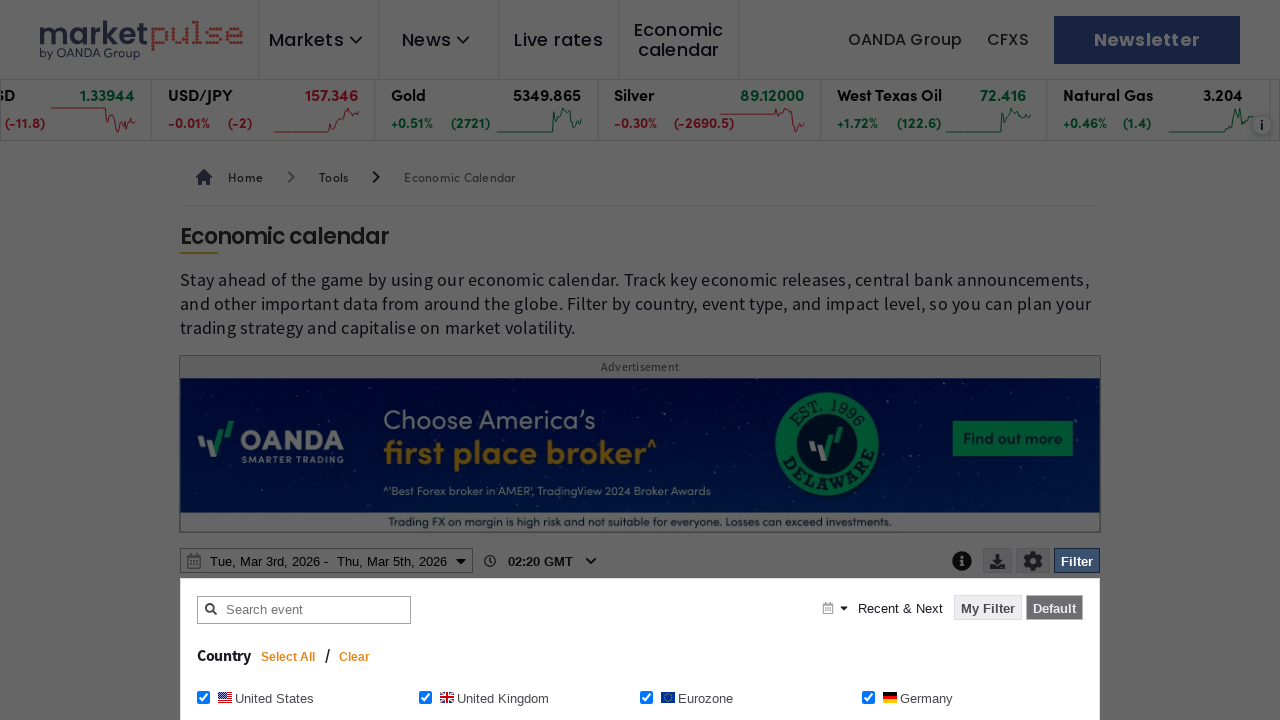

Waited for filter menu animation
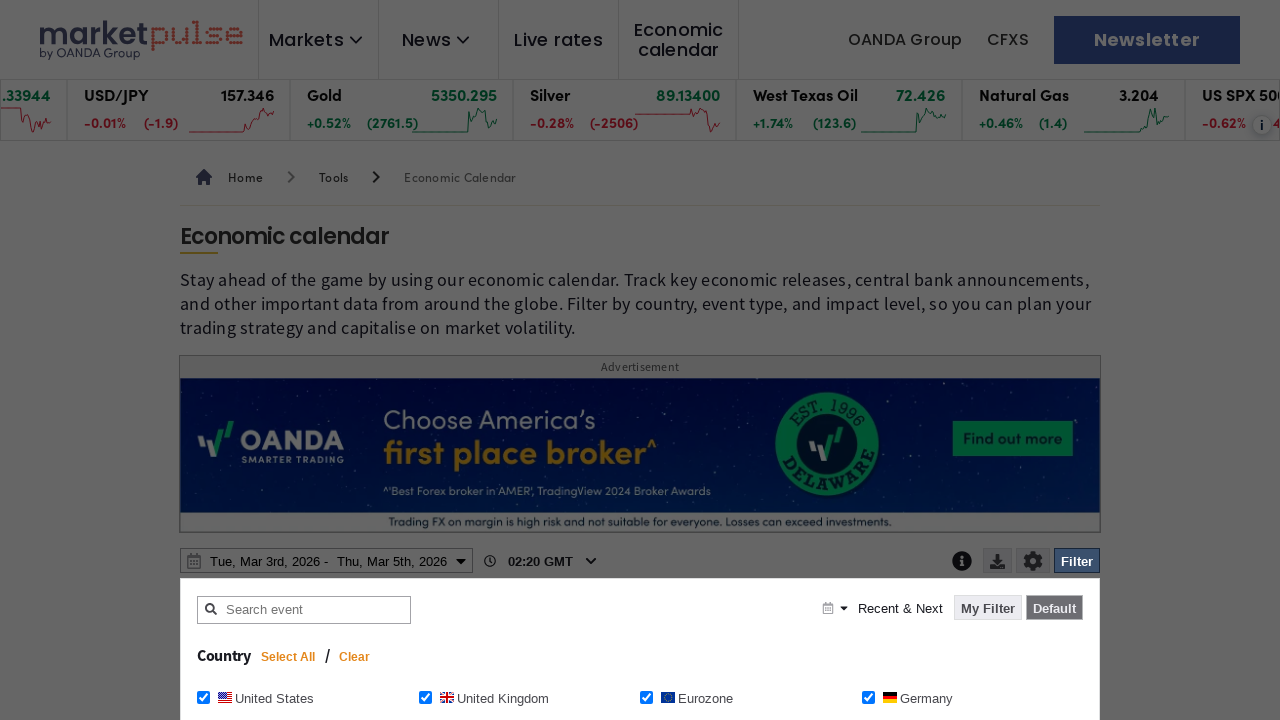

Clicked Clear button to reset existing filters at (355, 657) on internal:role=button[name="Clear"i]
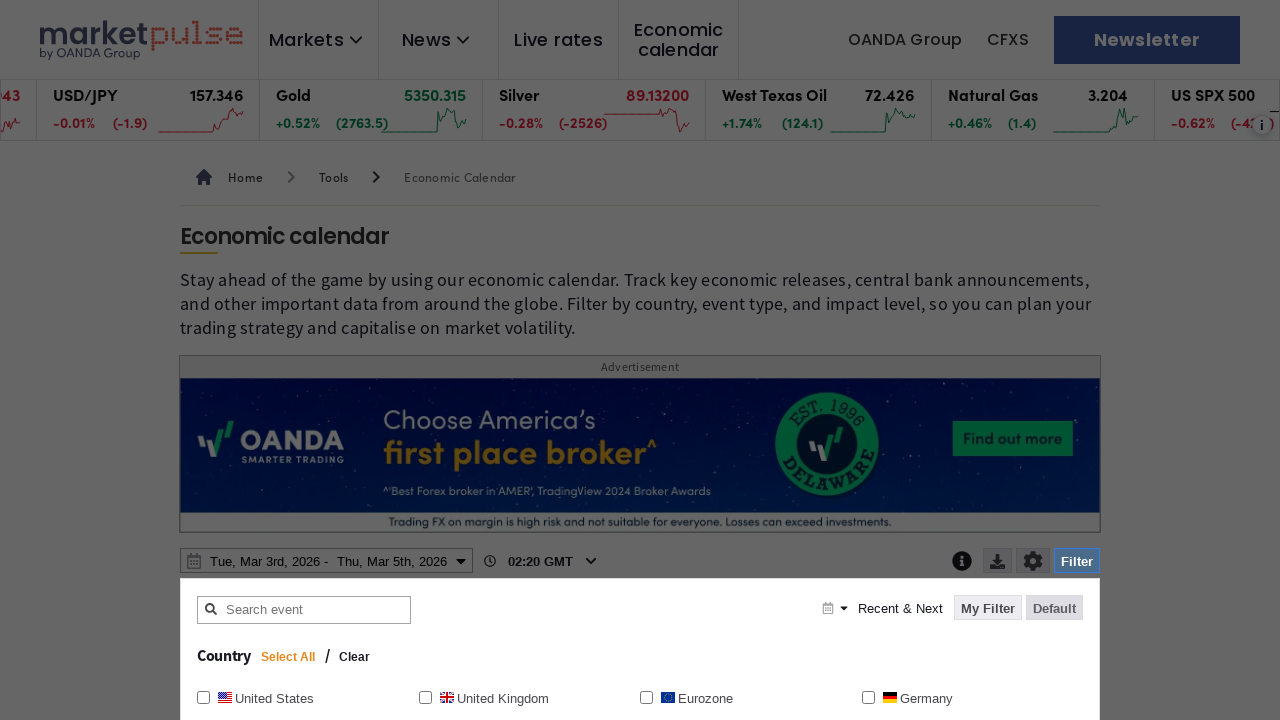

Waited for filters to be cleared
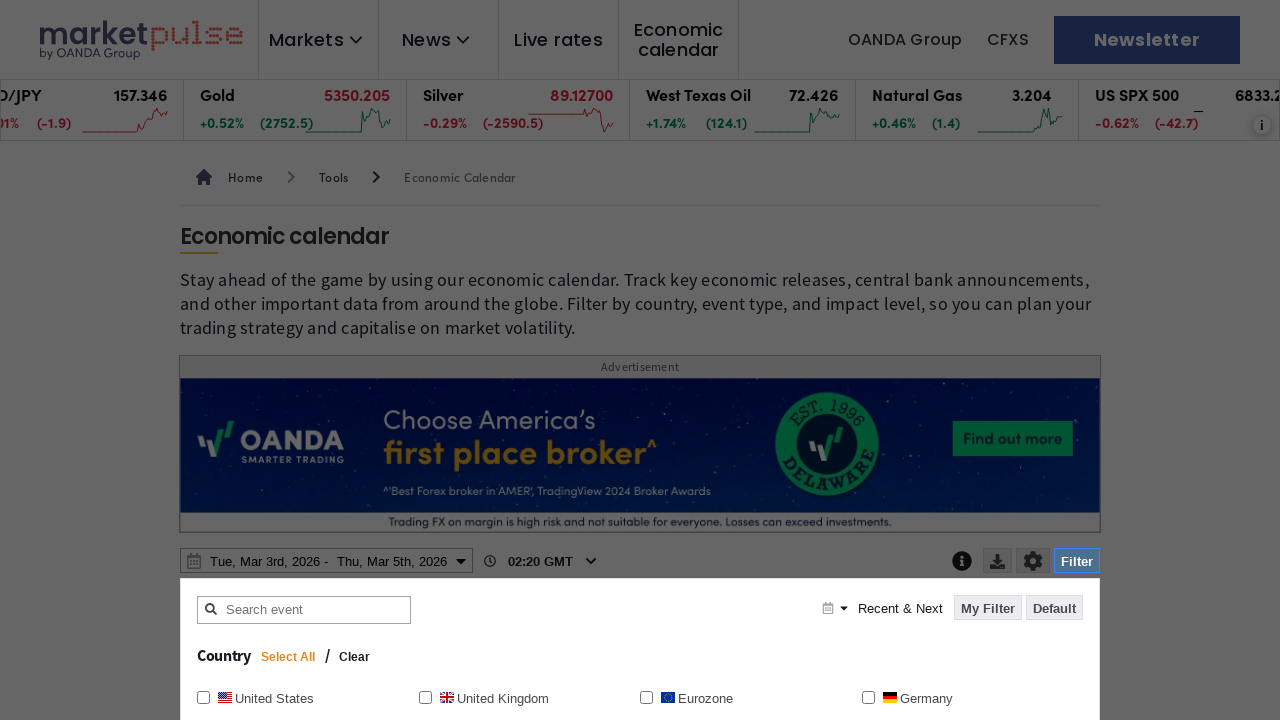

Checked United Arab Emirates checkbox at (646, 360) on internal:role=checkbox[name="United Arab Emirates United Arab Emirates"i]
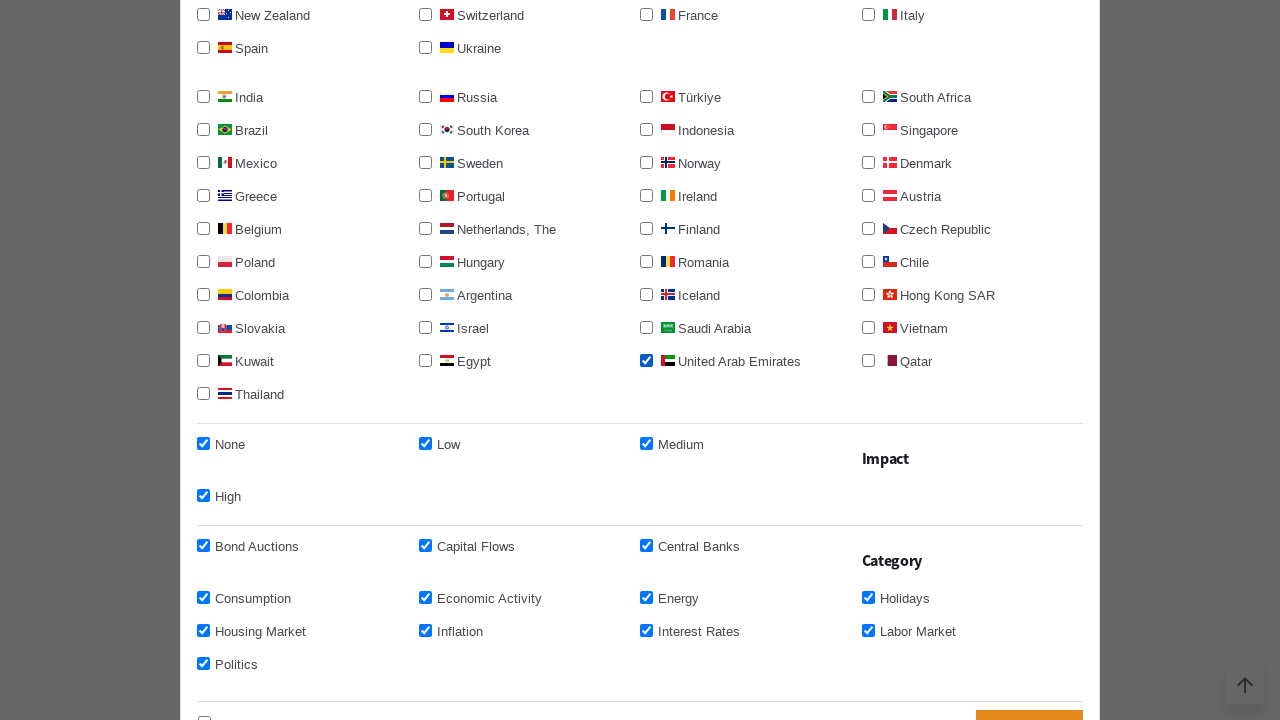

Waited for United Arab Emirates filter to be applied
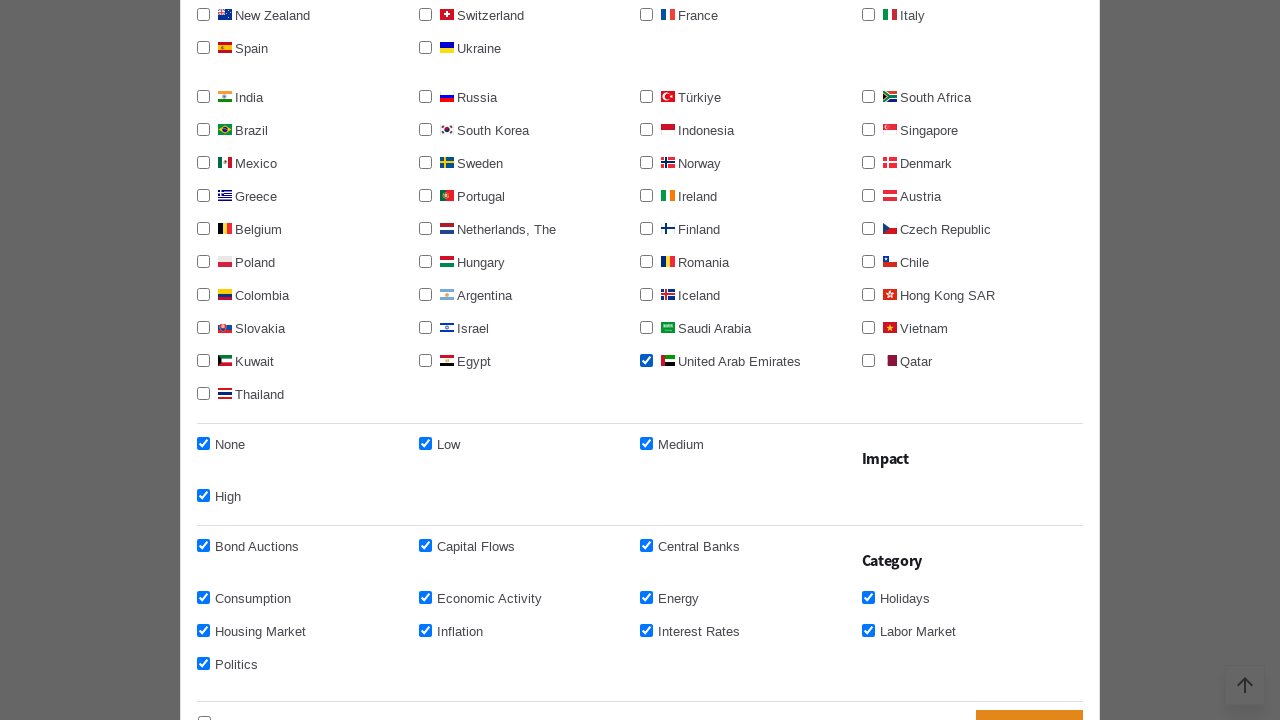

Clicked Apply filter button to apply country filter at (1030, 701) on internal:role=button[name="Apply filter"i]
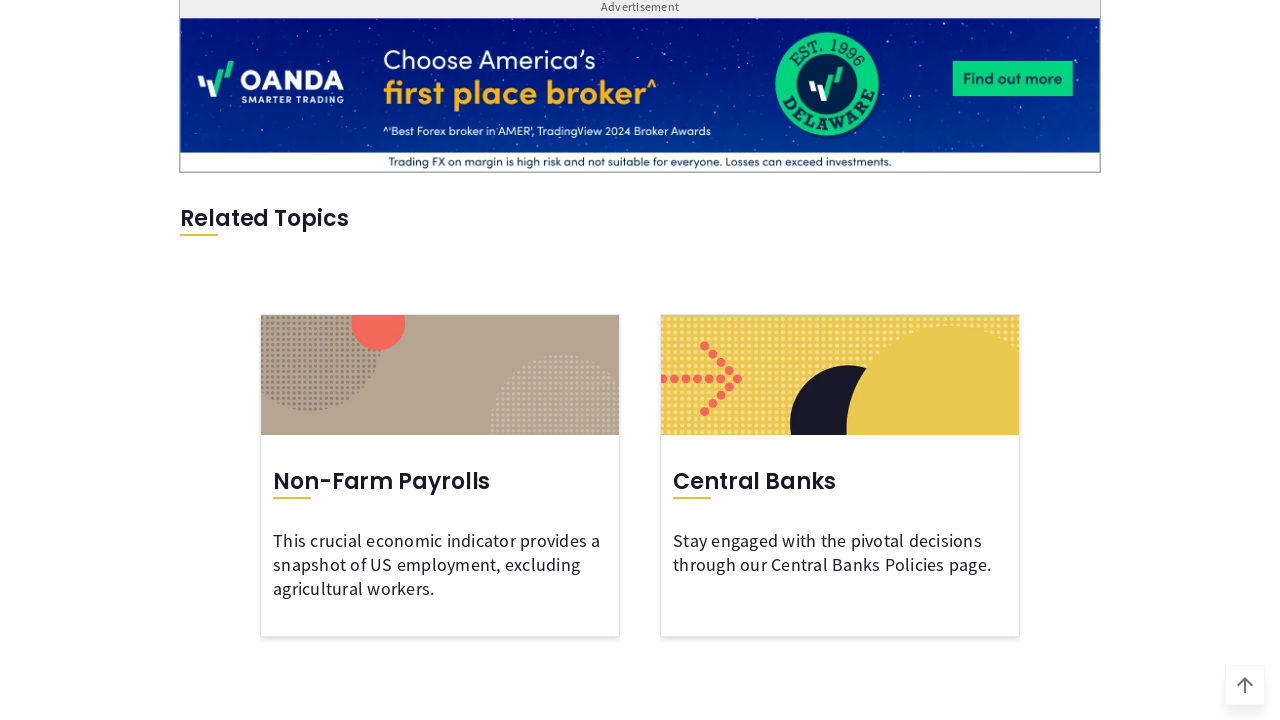

Waited for country filter to be applied to economic calendar
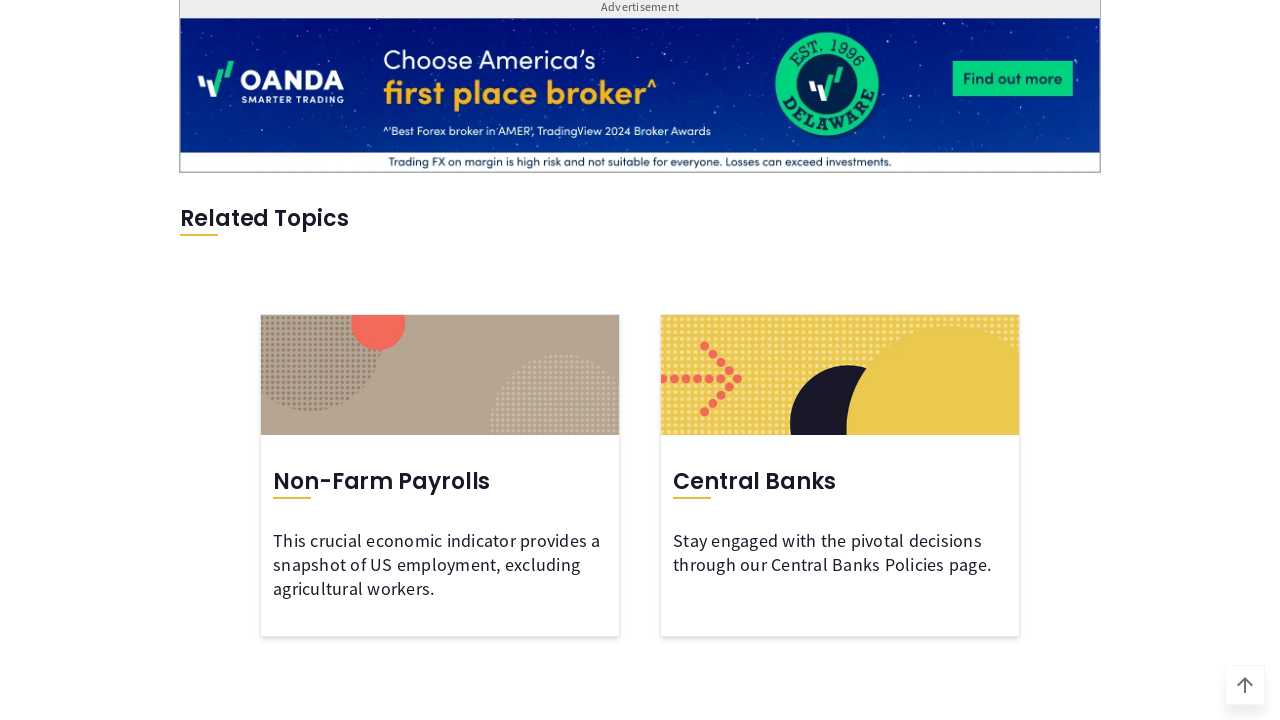

Clicked date range picker button to open calendar at (326, 361) on internal:role=button[name=/^.* - .*$/]
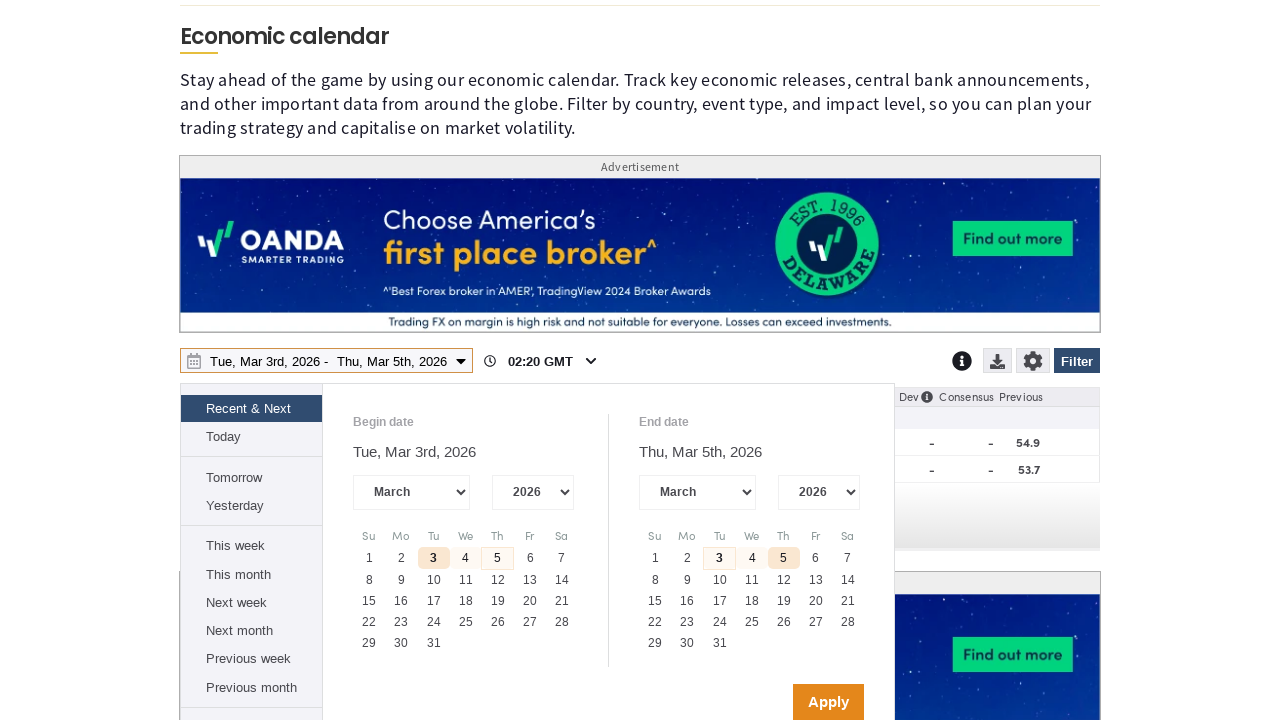

Waited for date range picker to open
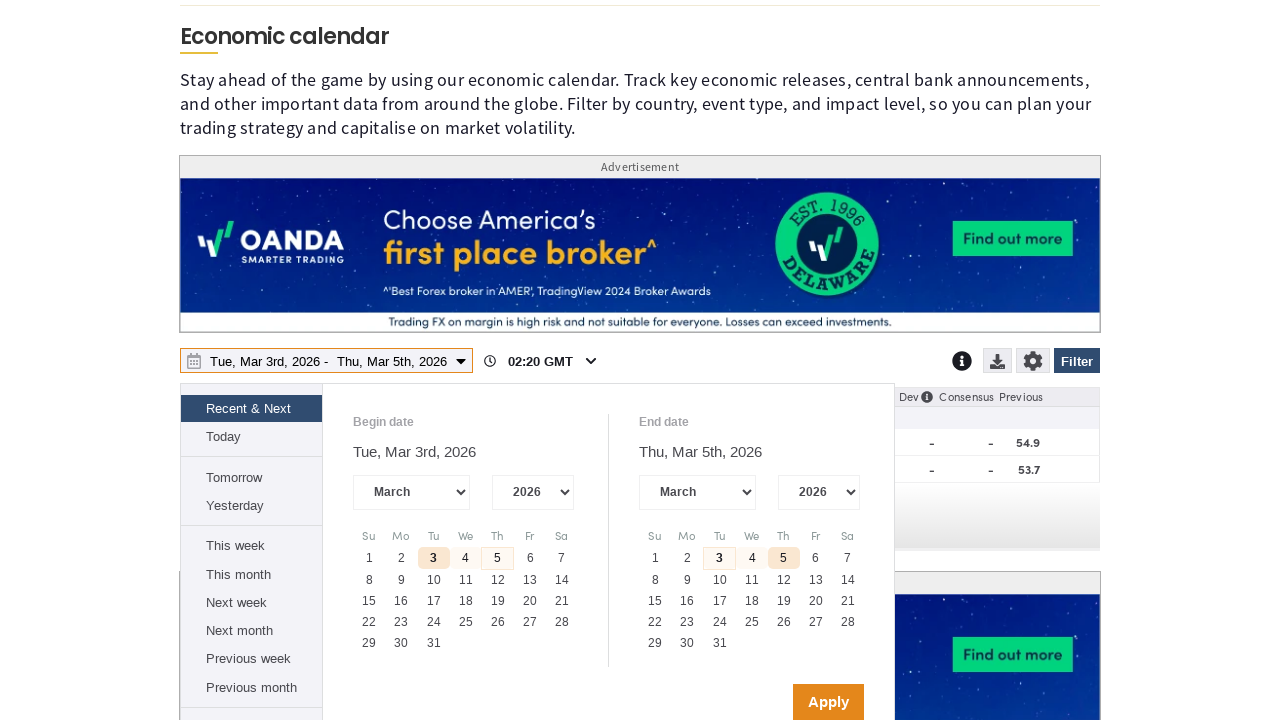

Located year dropdown in date picker
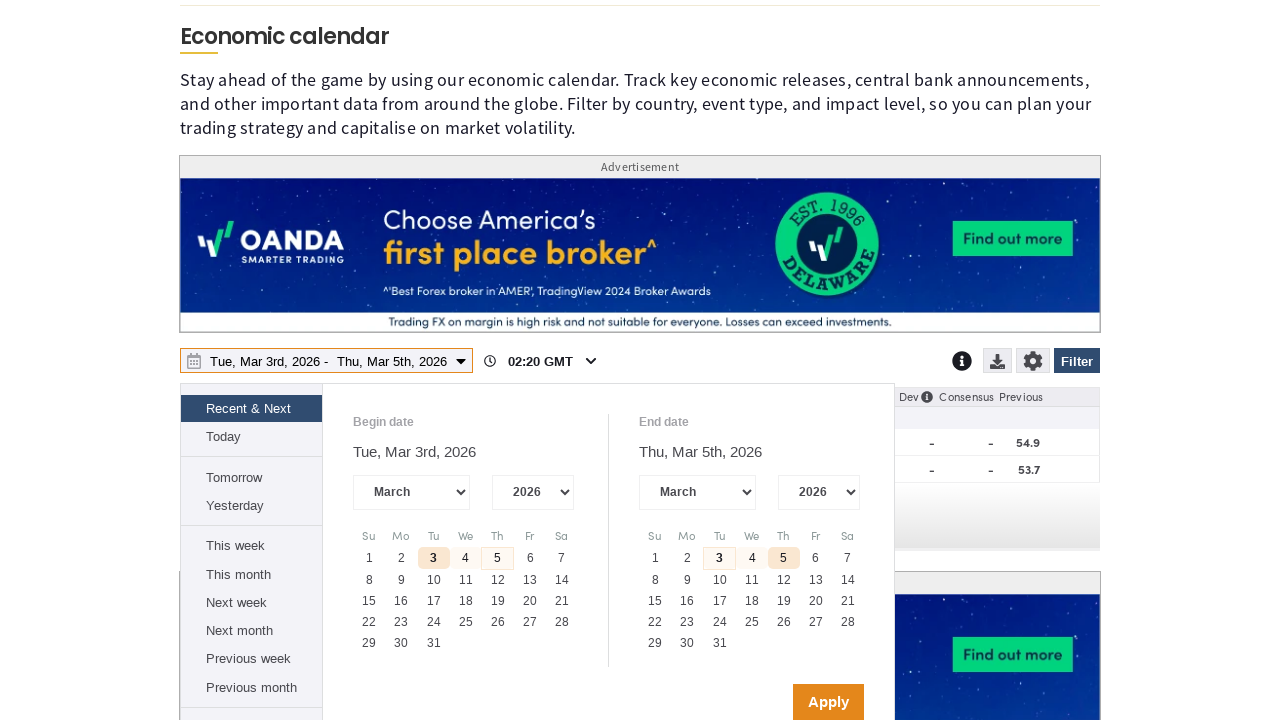

Retrieved available years from dropdown: ['2007', '2008', '2009', '2010', '2011', '2012', '2013', '2014', '2015', '2016', '2017', '2018', '2019', '2020', '2021', '2022', '2023', '2024', '2025', '2026', '2027']
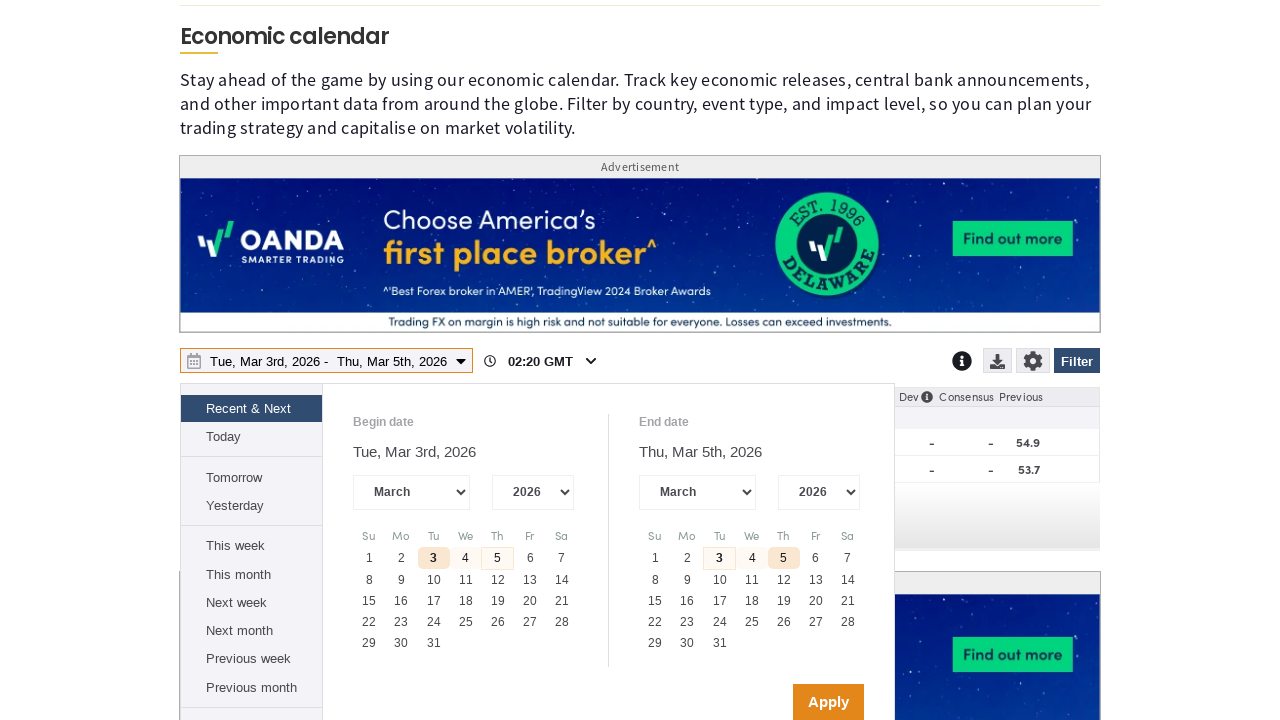

Selected latest available year: 2027 on internal:role=combobox >> nth=3
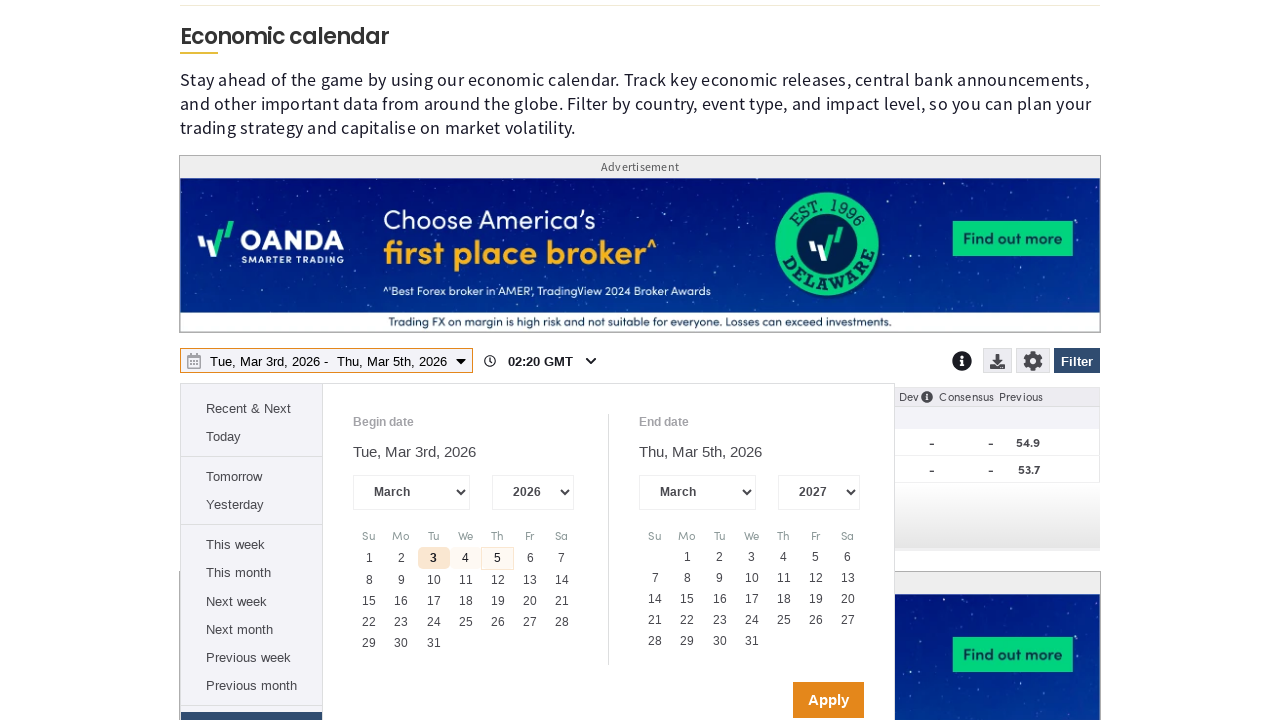

Waited for year selection to update calendar
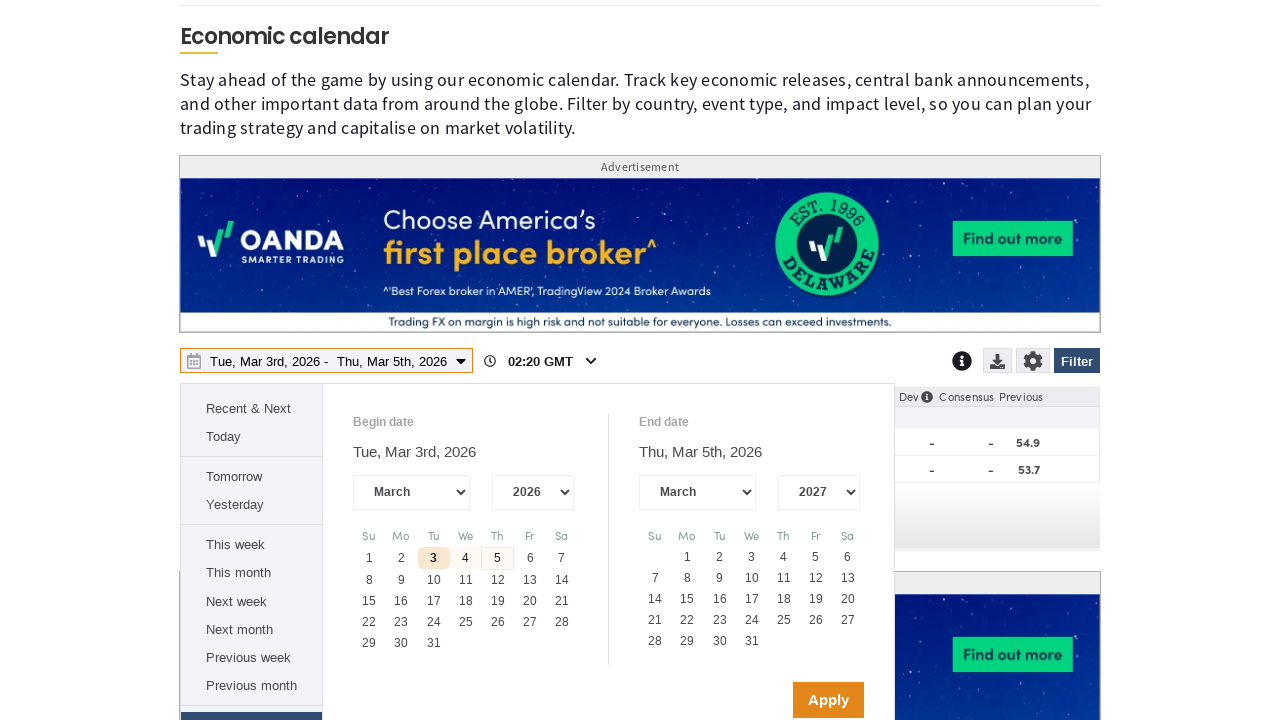

Located valid calendar days
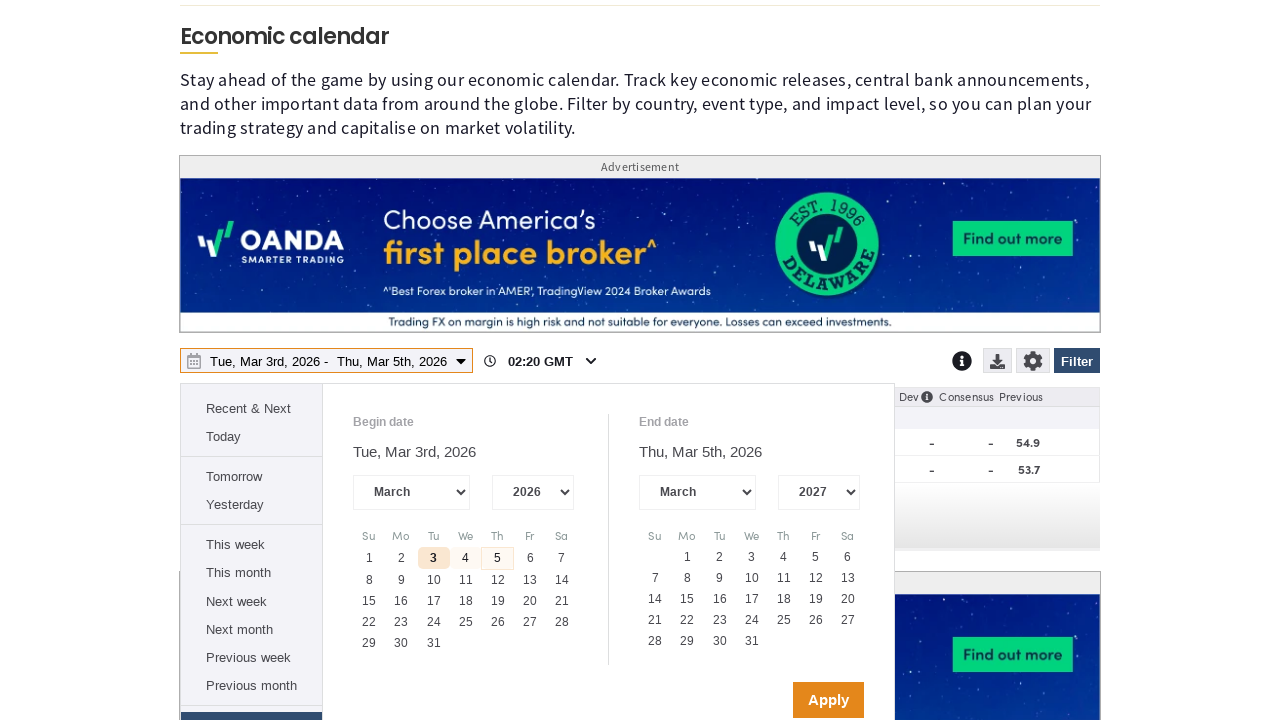

Clicked the last available date in the calendar at (752, 641) on div[role='gridcell']:not([aria-disabled='true']) >> nth=-1
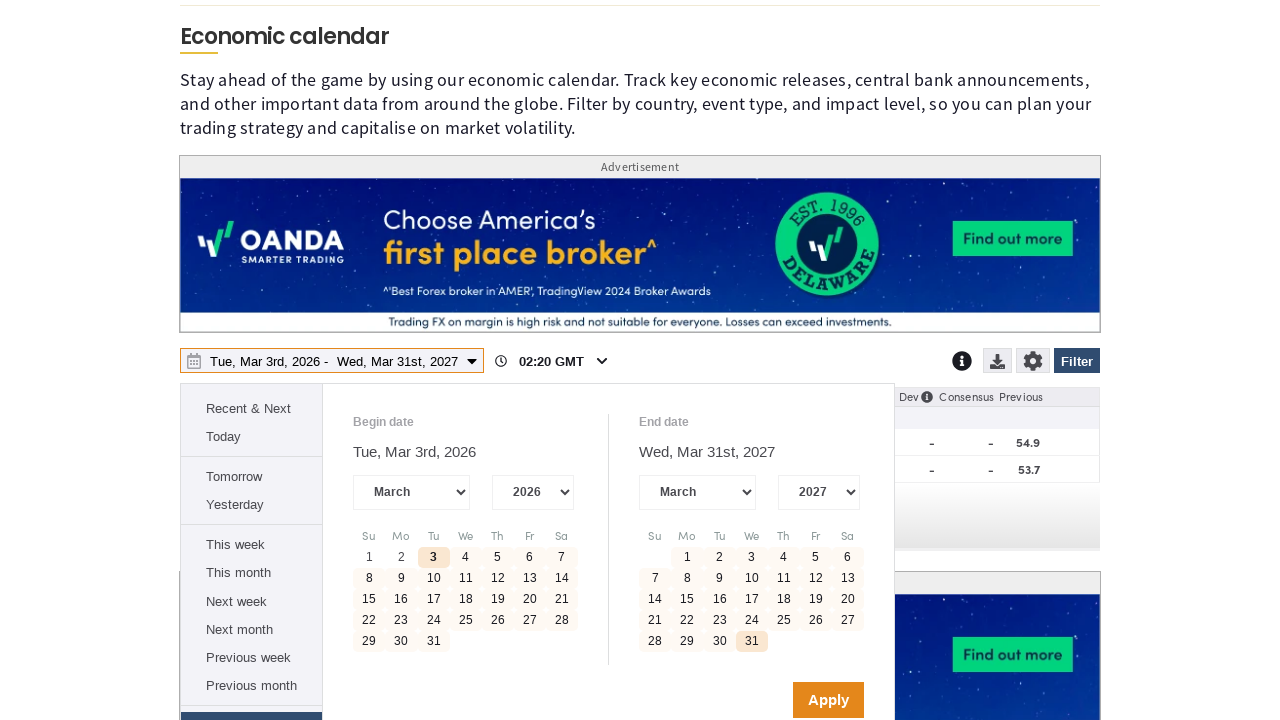

Waited for date selection to register
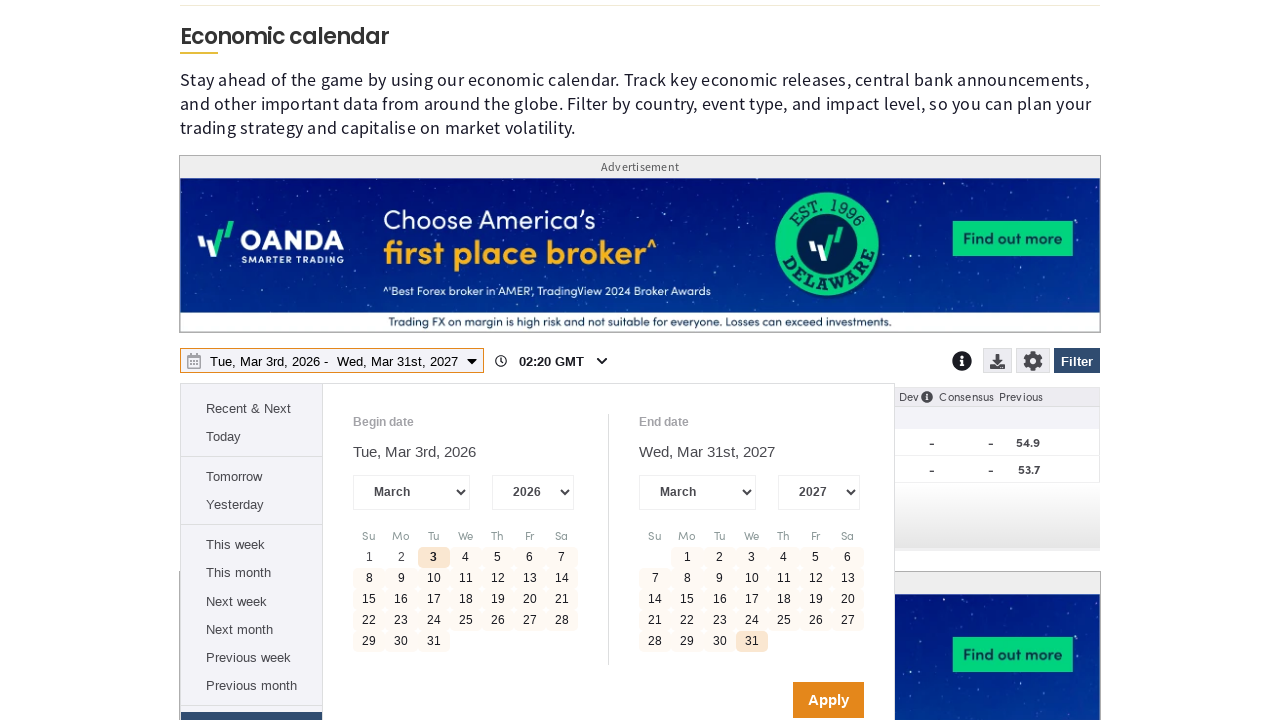

Clicked Apply button to confirm date range selection at (828, 700) on internal:role=button[name="Apply"i]
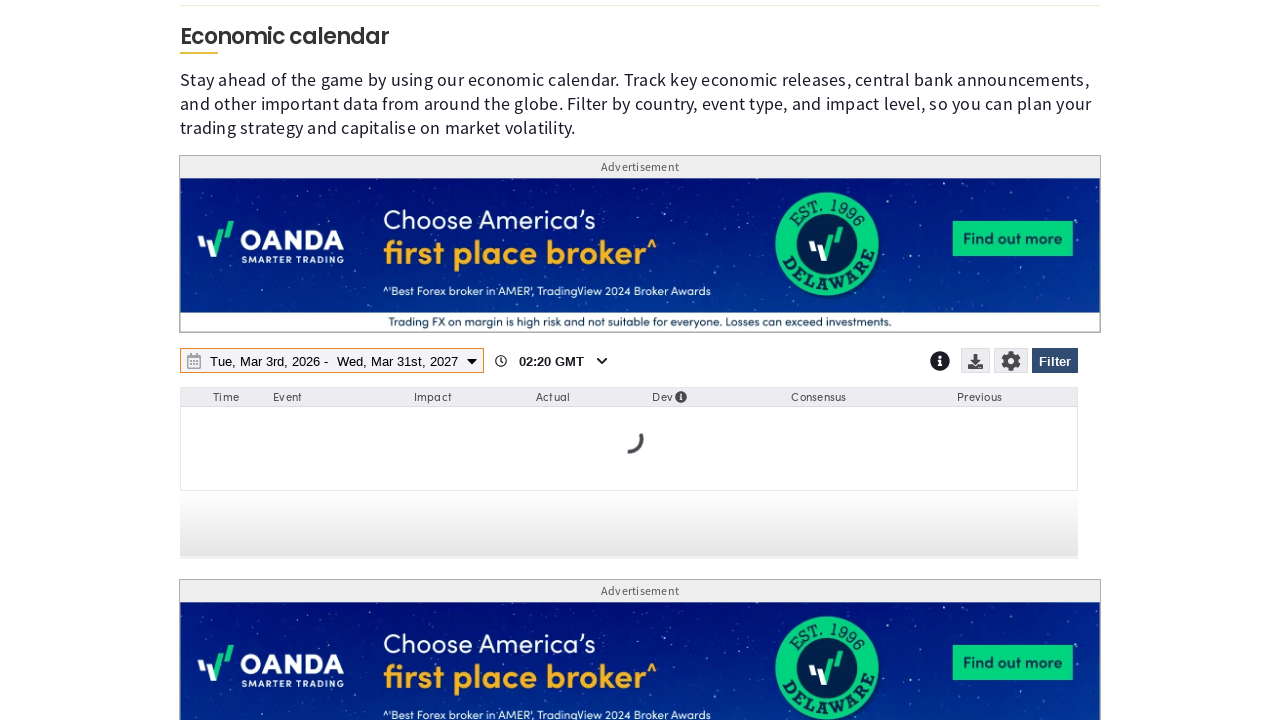

Waited for date range filter to be applied to economic calendar
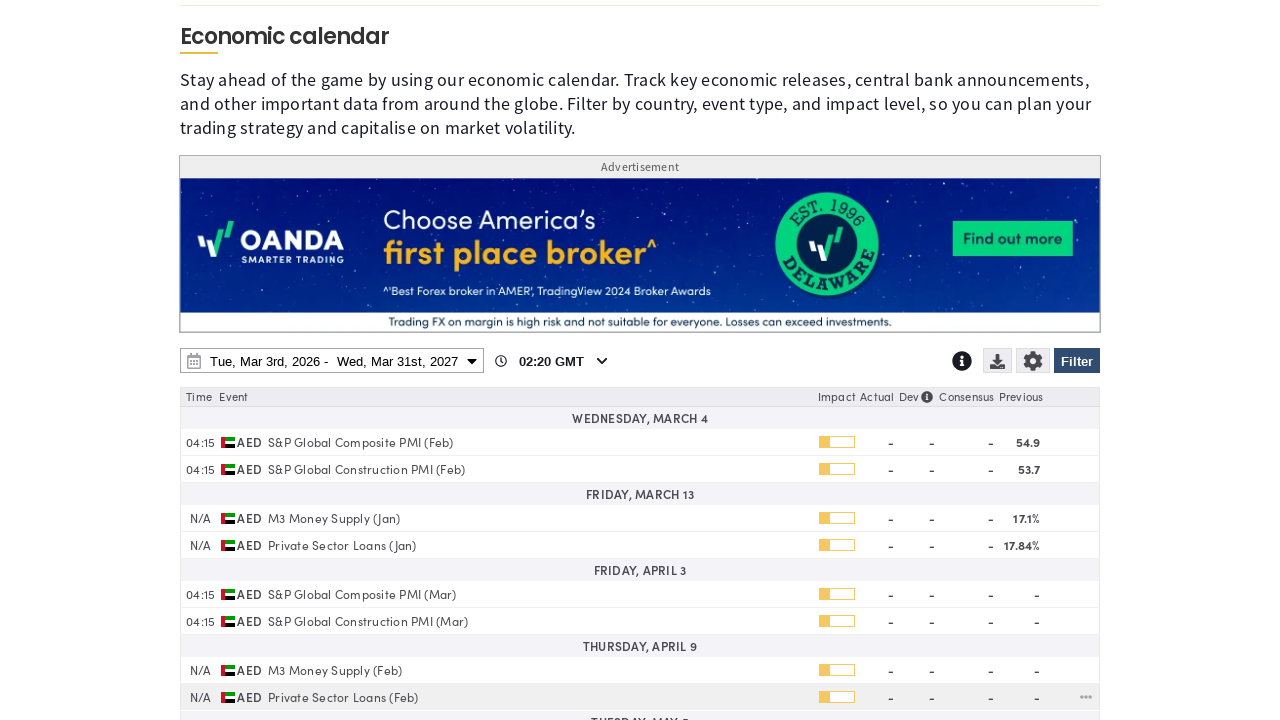

Clicked on calendar event to open download menu at (1000, 363) on .fxs_selectable-wrapper
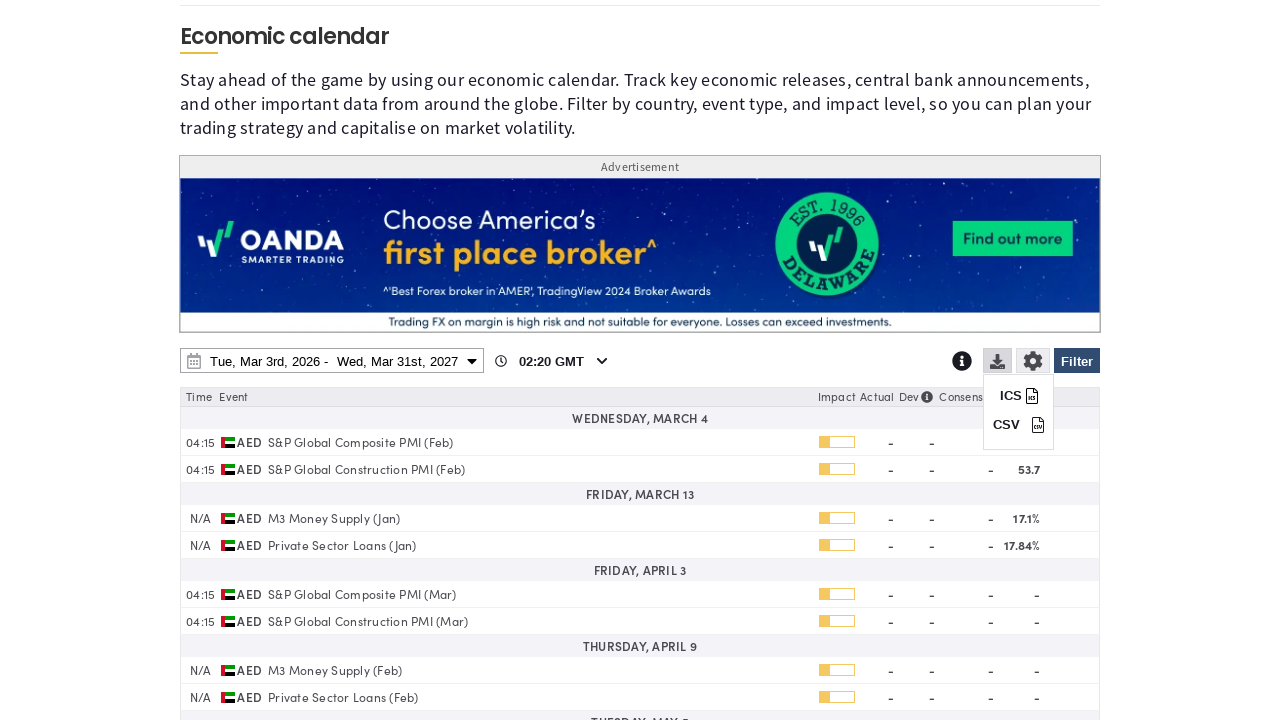

Download menu loaded with ICS option available
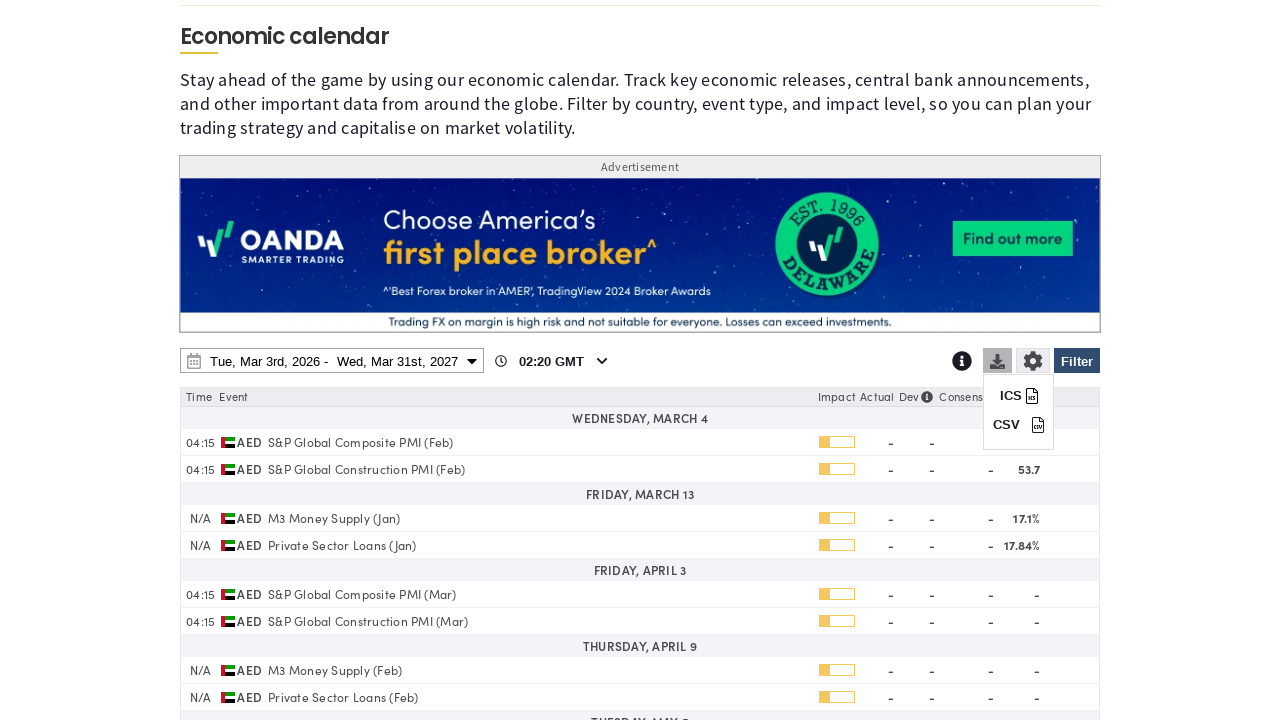

Verified ICS download button is visible
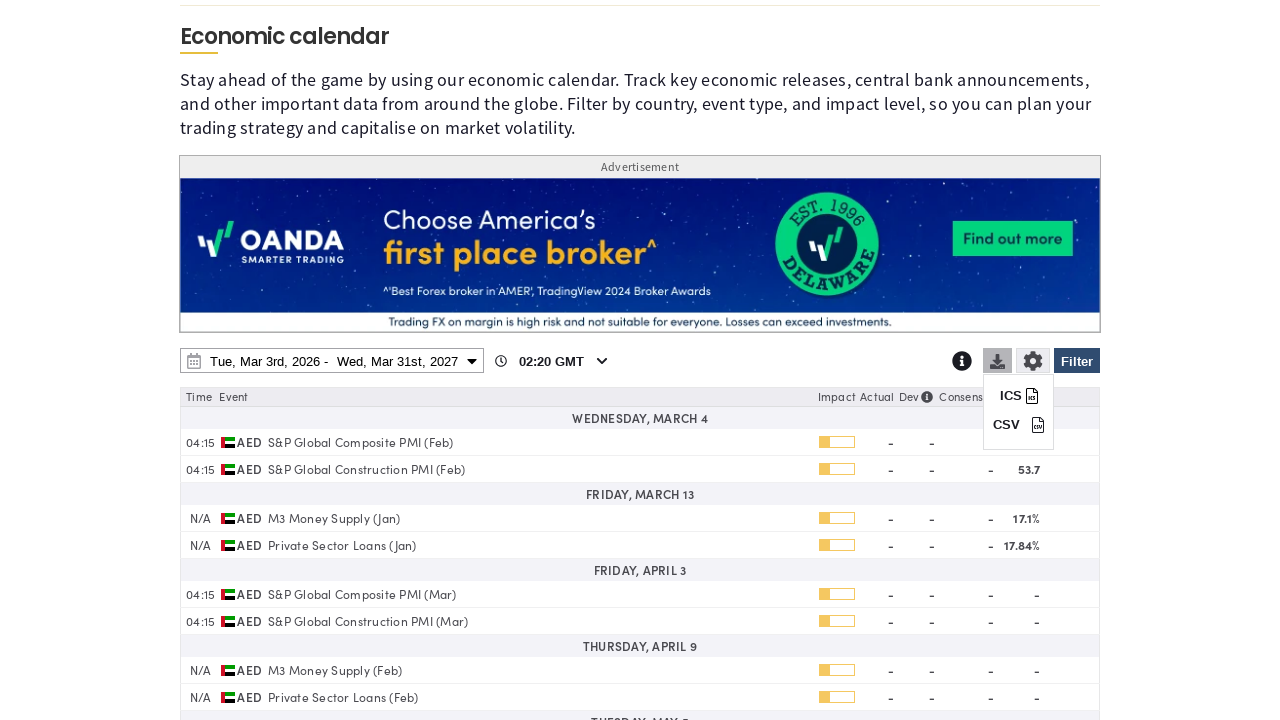

Verified CSV download button is visible
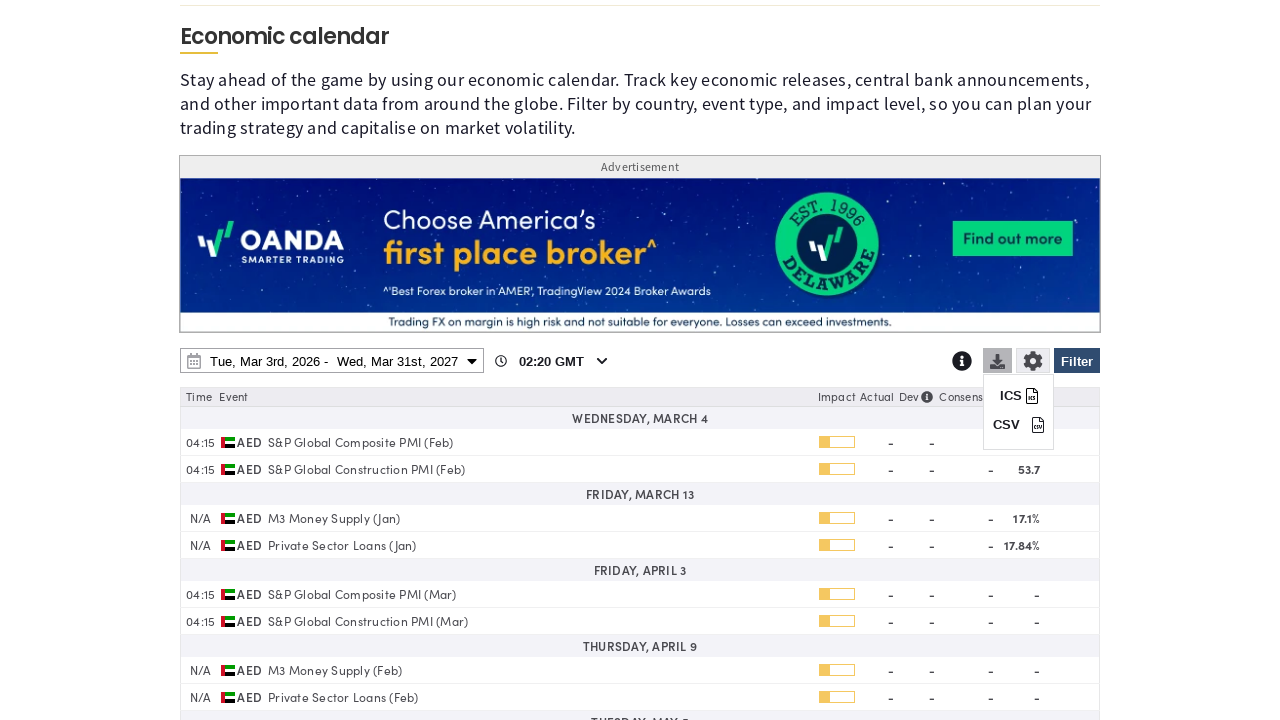

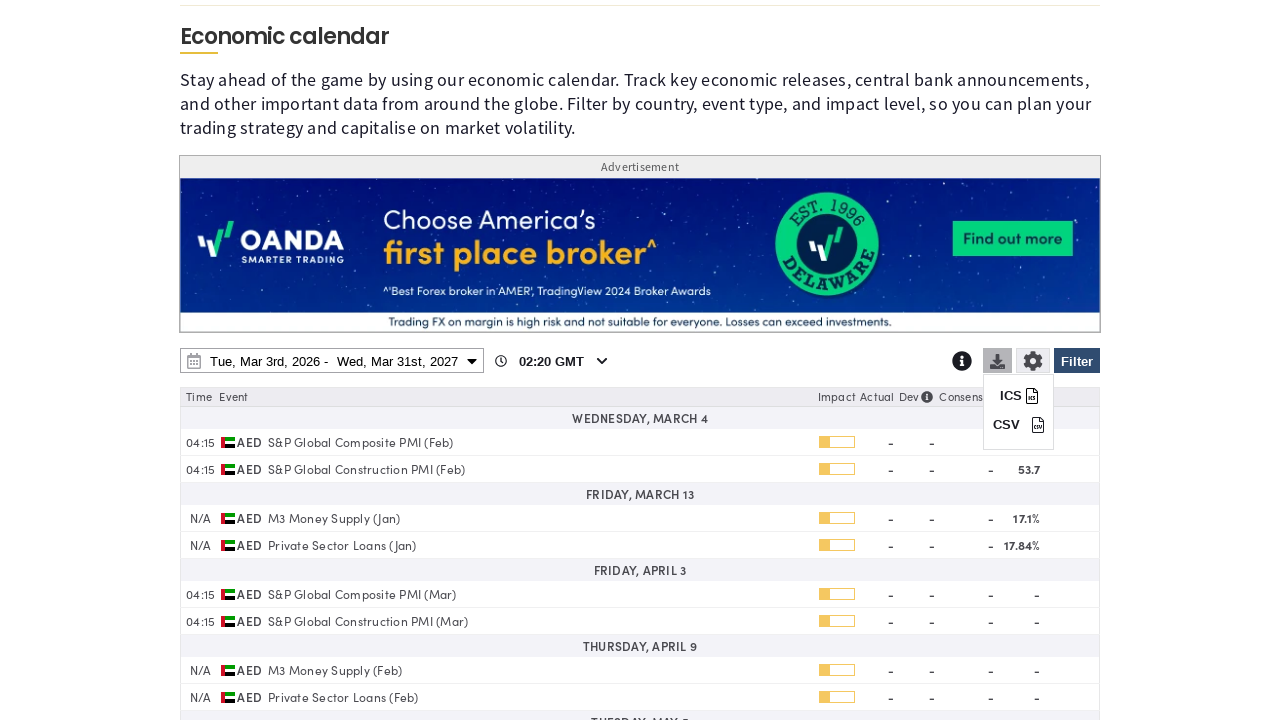